Tests an Angular app demo by browsing products, adding items to cart, and modifying cart quantities

Starting URL: https://www.rahulshettyacademy.com/angularAppdemo/

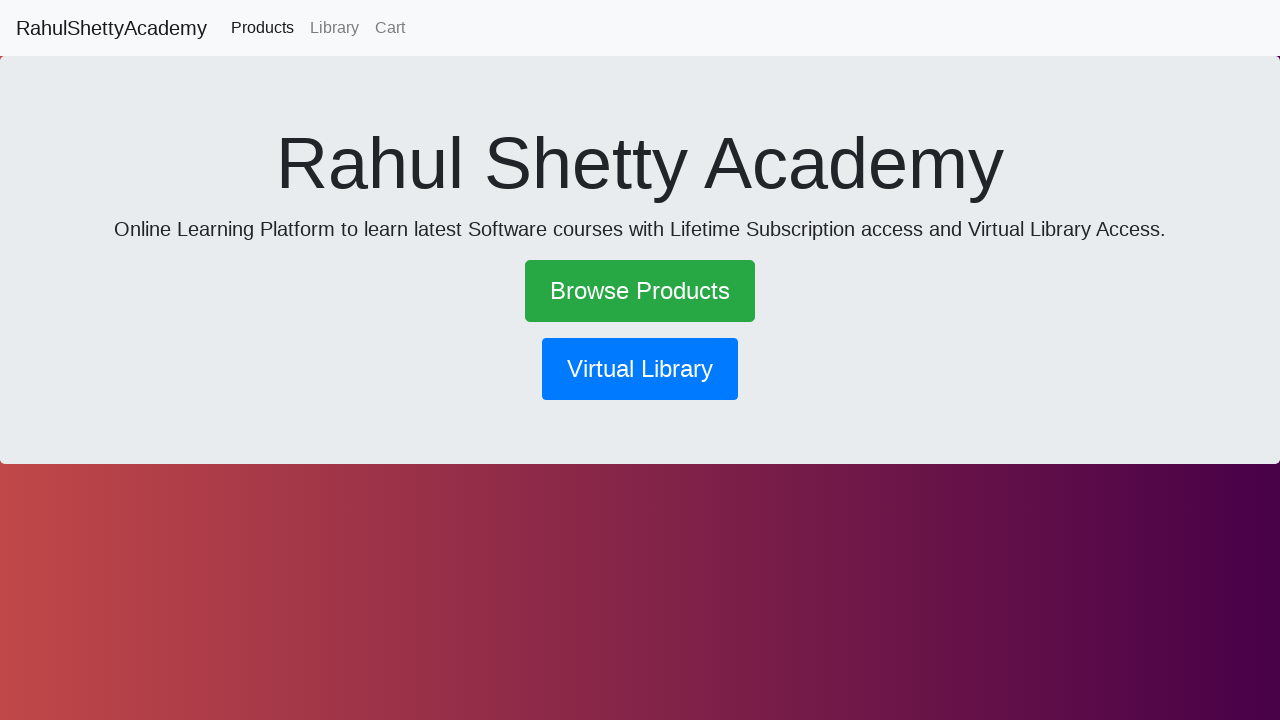

Clicked Browse Products link at (640, 291) on xpath=//a[text()='Browse Products']
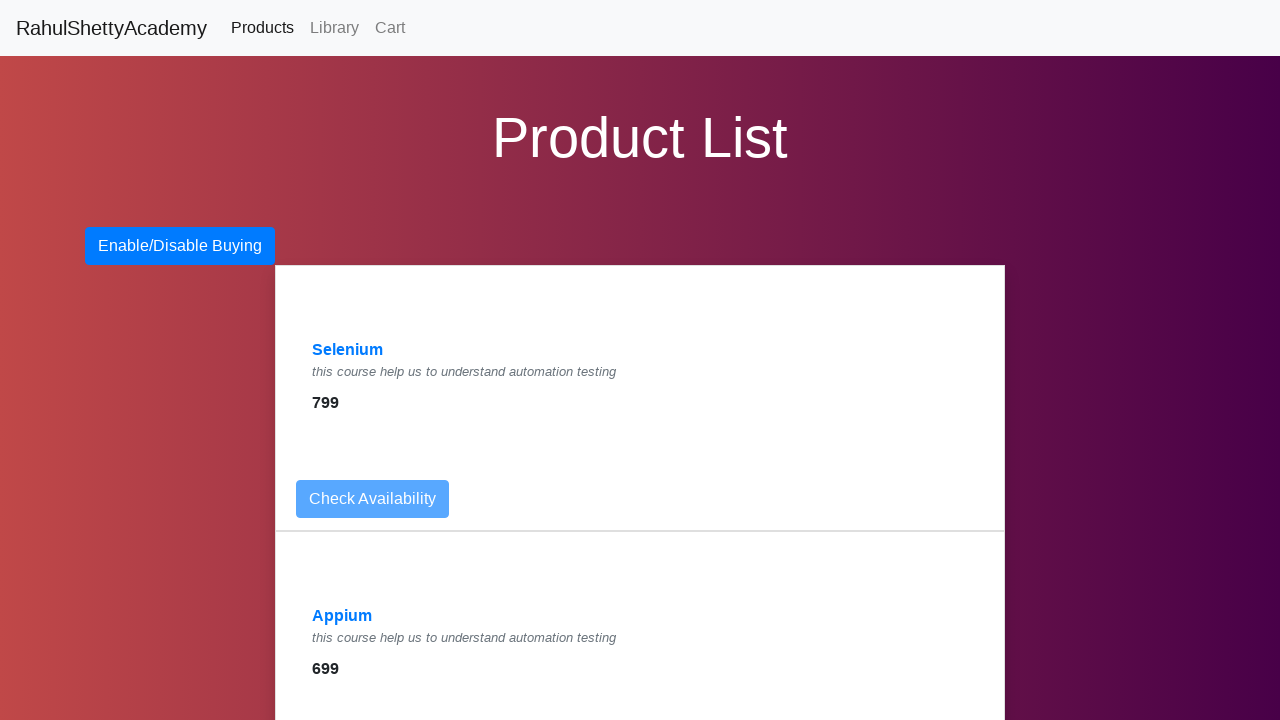

Clicked on Selenium product at (348, 350) on text=Selenium
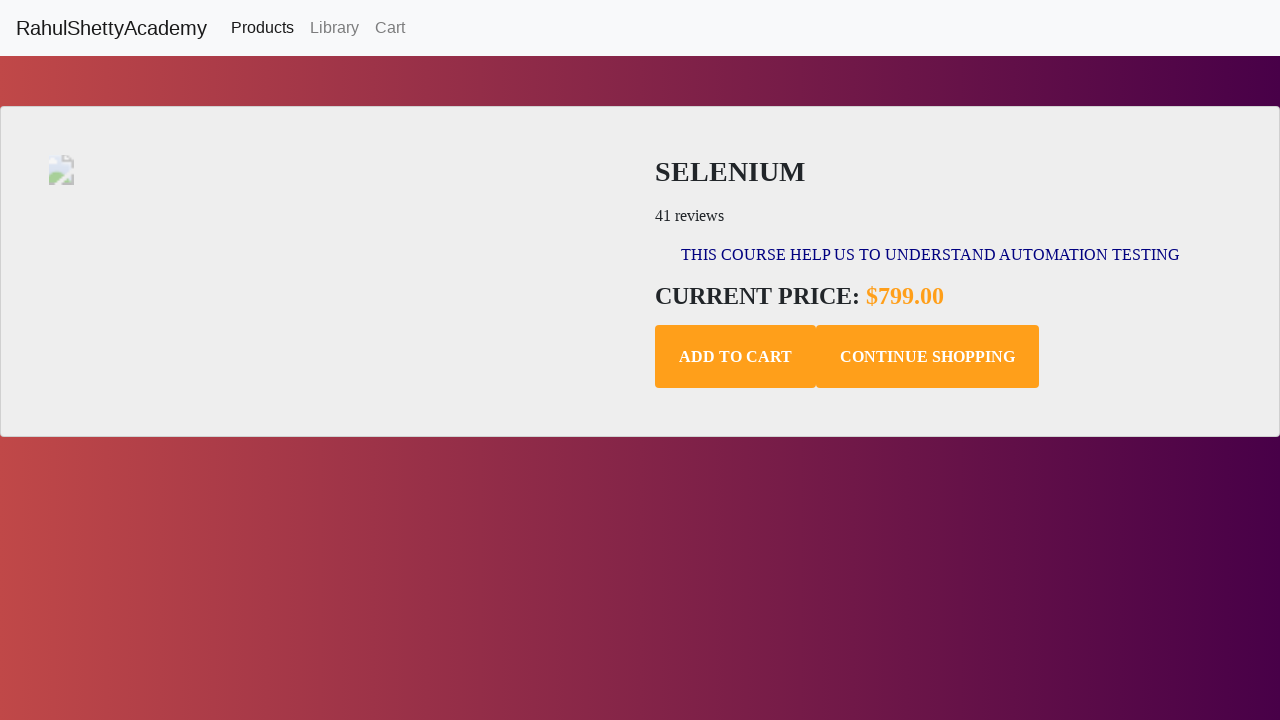

Added Selenium product to cart at (736, 357) on .add-to-cart.btn.btn-default
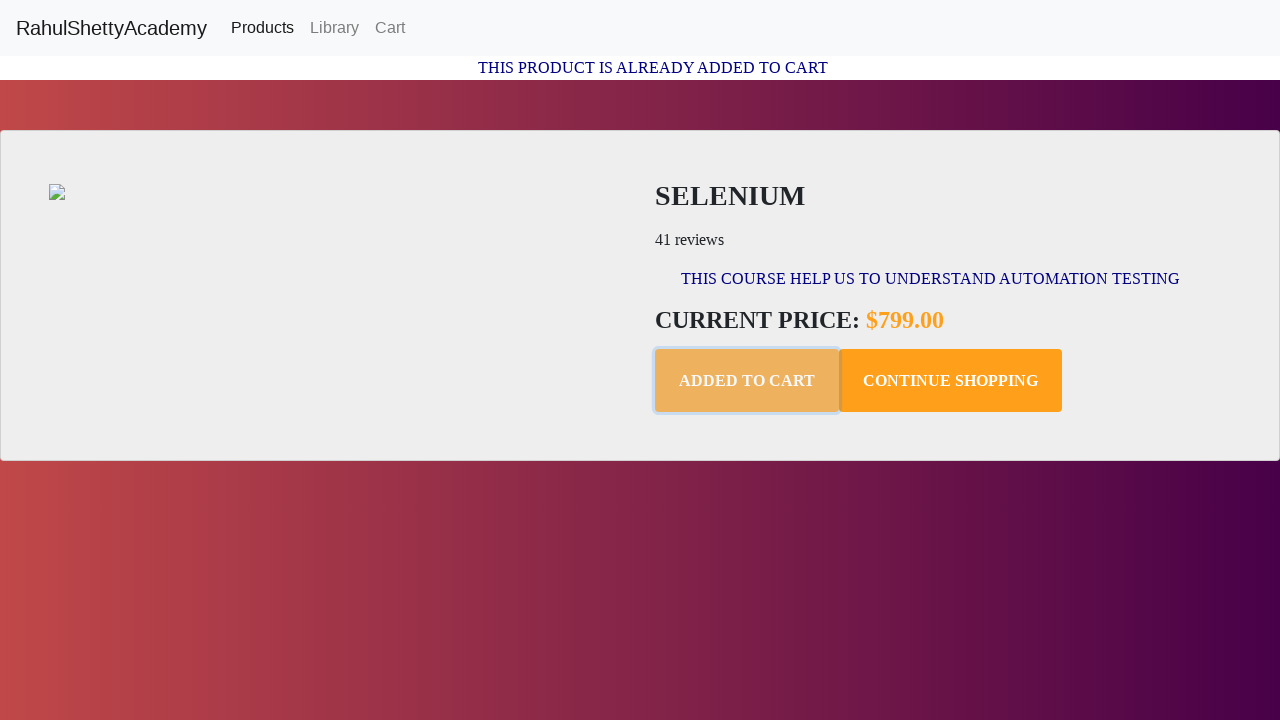

Clicked like button for Selenium product at (950, 381) on .like.btn.btn-default
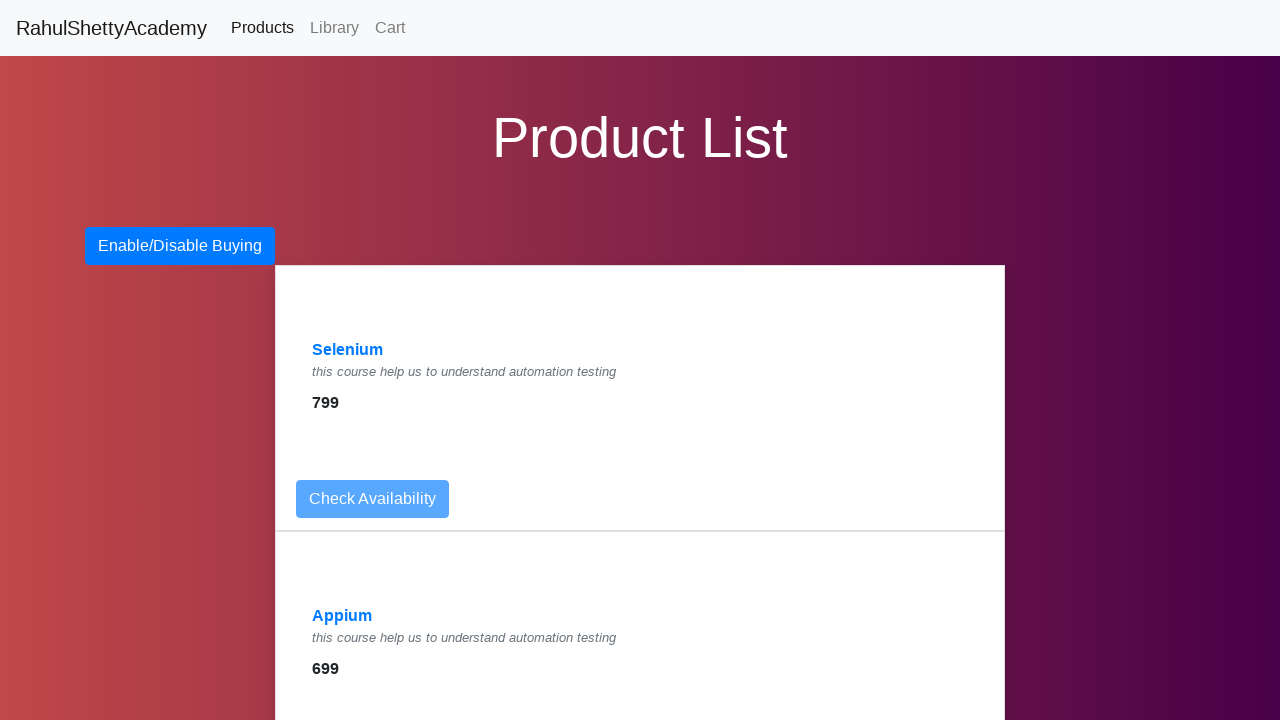

Clicked on Appium product at (342, 616) on text=Appium
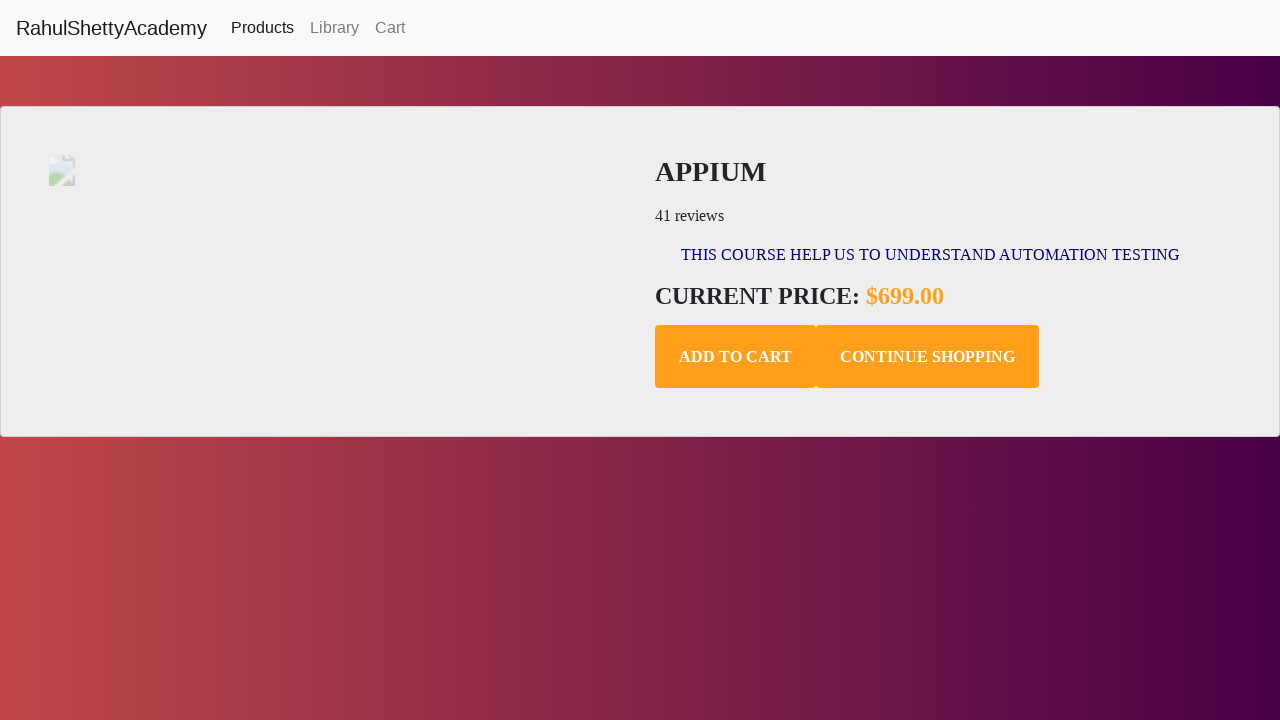

Added Appium product to cart at (736, 357) on .add-to-cart.btn.btn-default
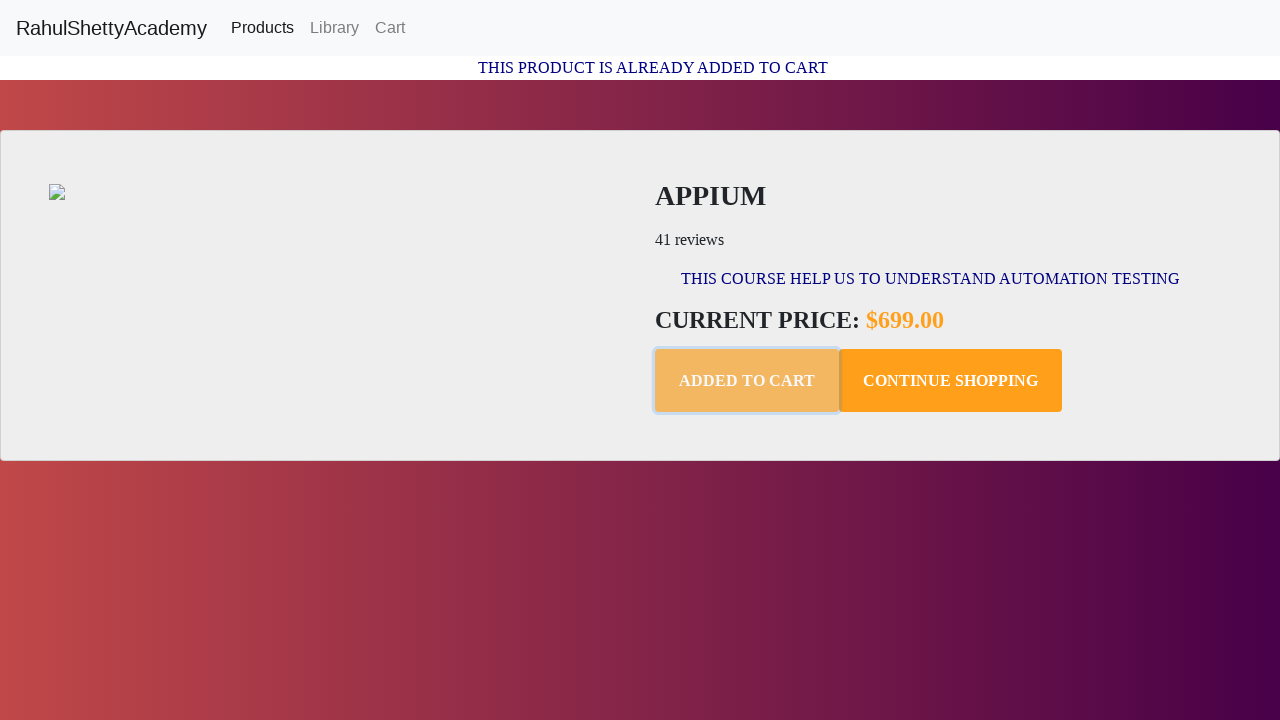

Navigated to Cart page at (390, 28) on text=Cart
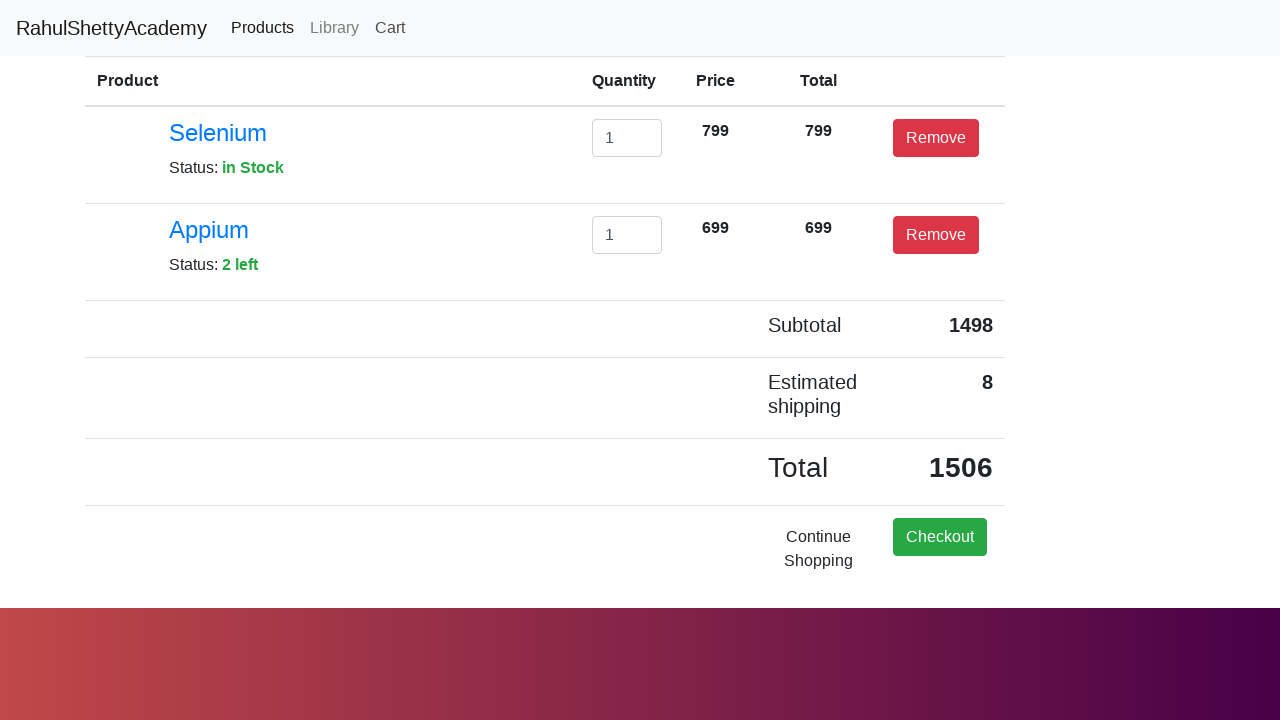

Cleared the email input field on #exampleInputEmail1
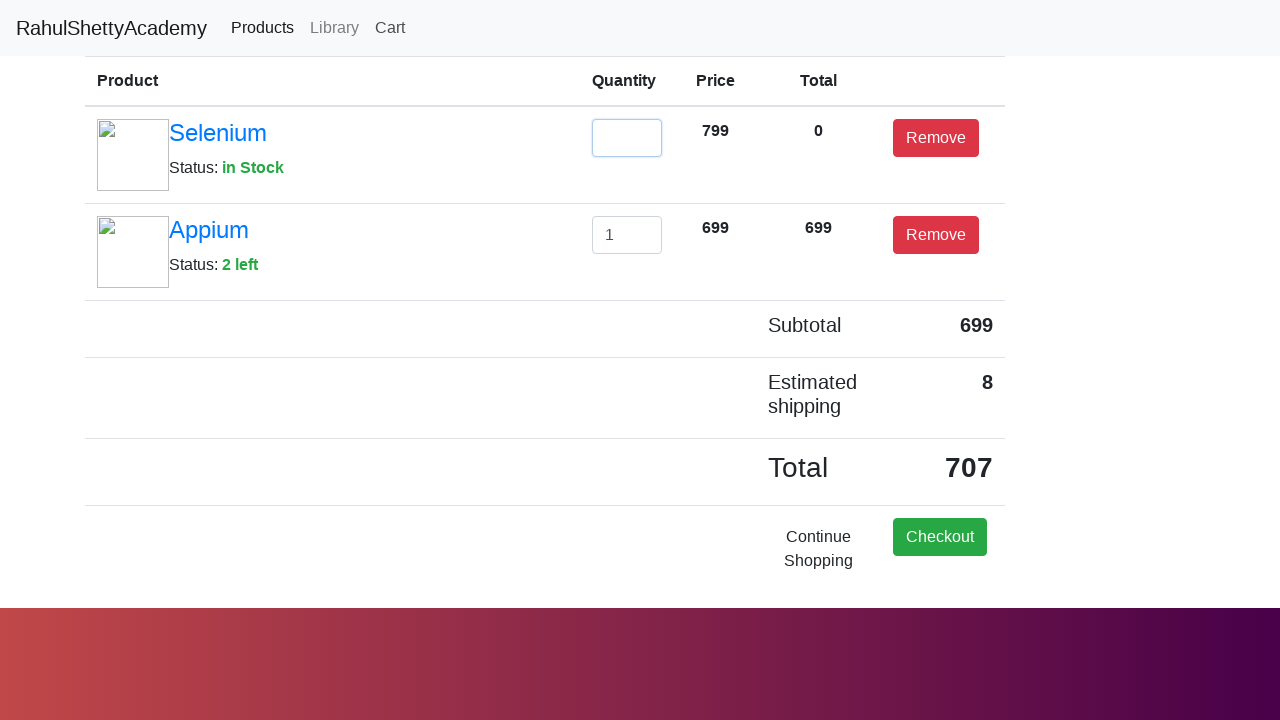

Entered new quantity value of 2 on #exampleInputEmail1
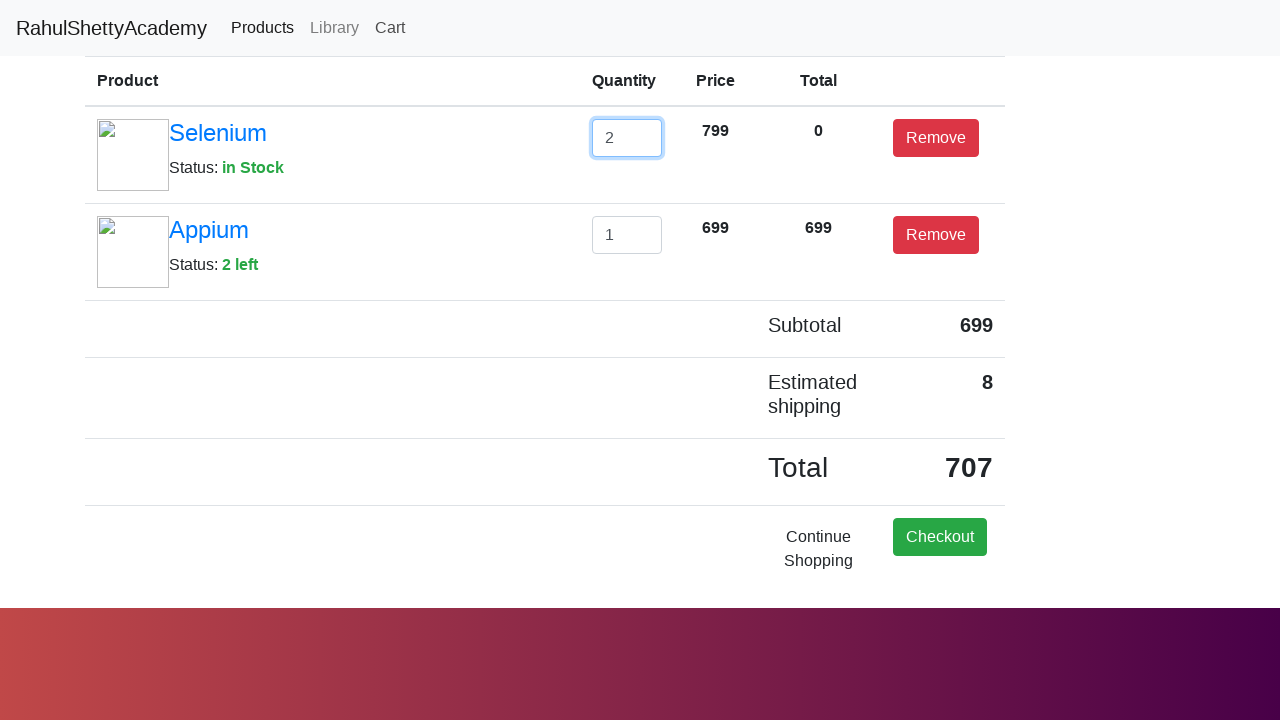

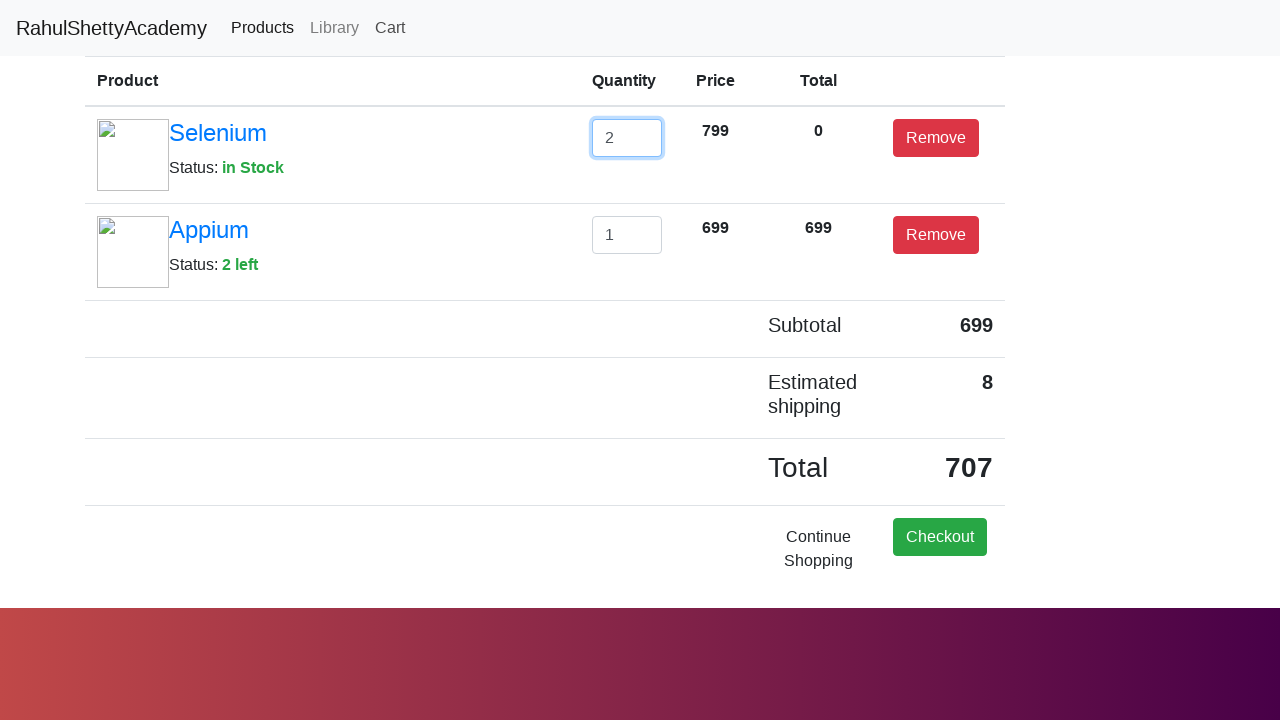